Tests the SpiceJet flight booking page by clicking on the "Senior Citizen" fare option and verifying that the selection is enabled and selected.

Starting URL: https://www.spicejet.com

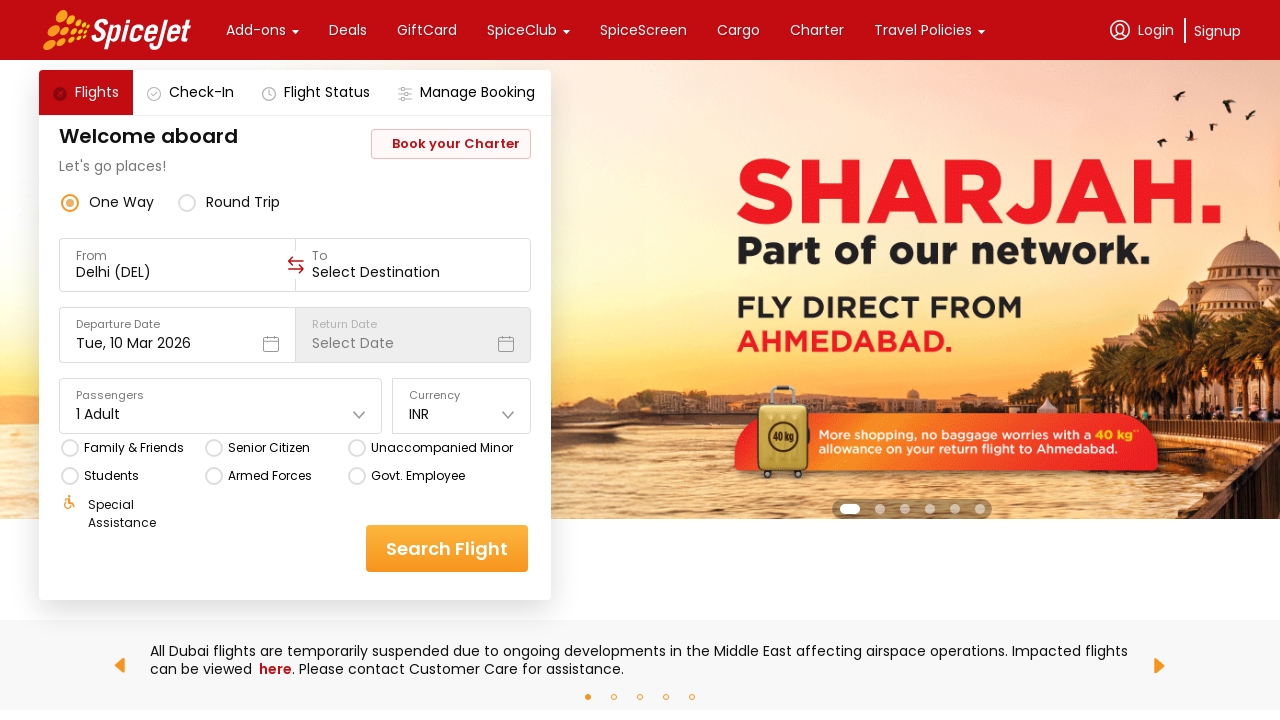

Waited for page to load
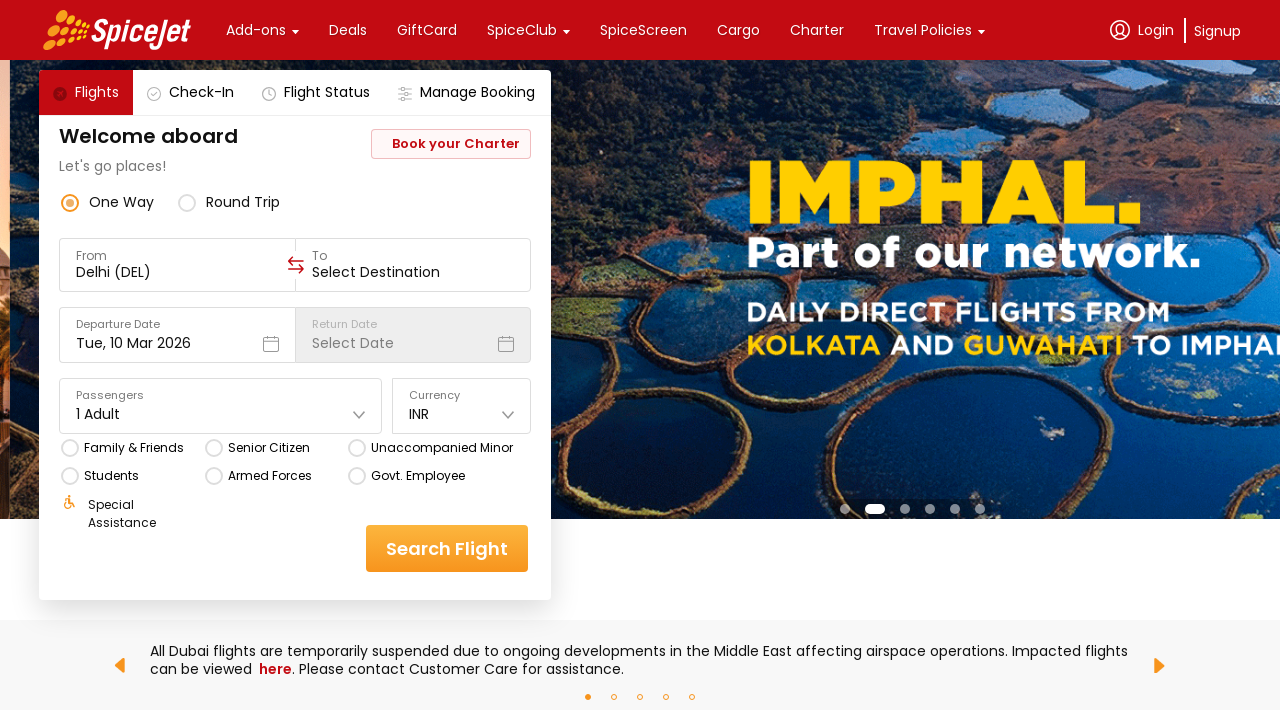

Clicked on Senior Citizen fare option at (268, 448) on xpath=//div[text()='Senior Citizen']
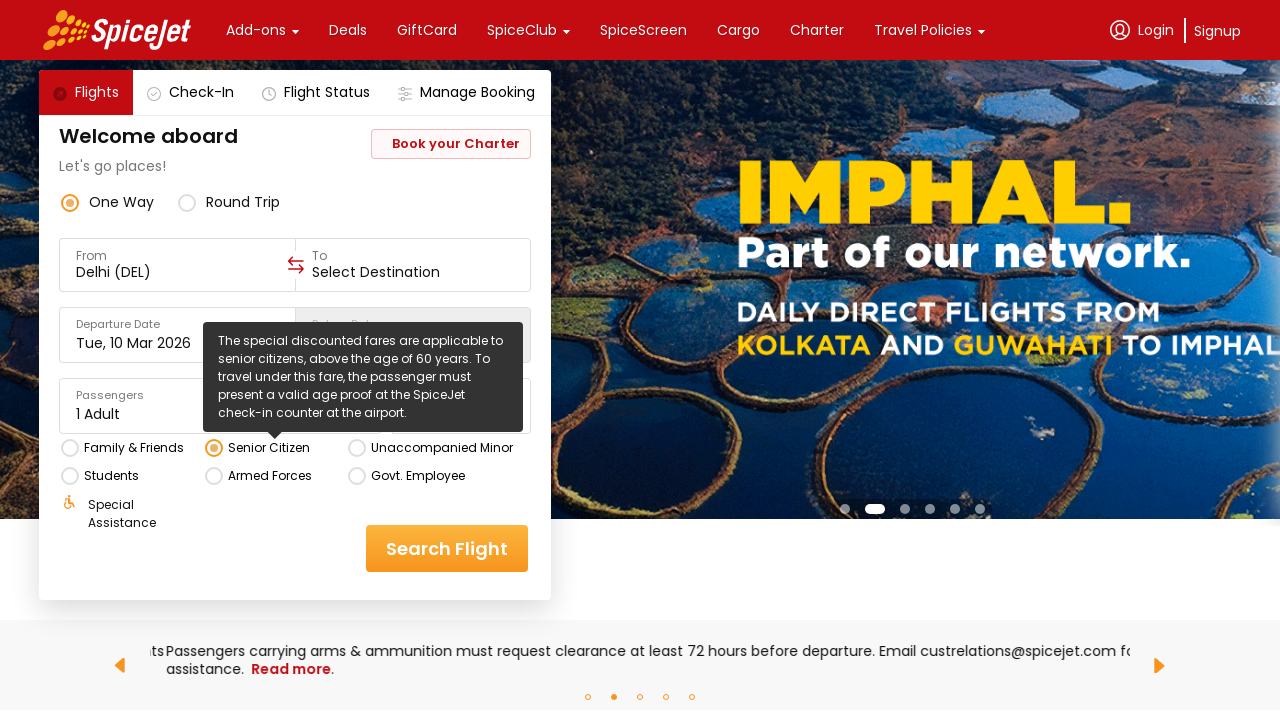

Waited for Senior Citizen selection to register
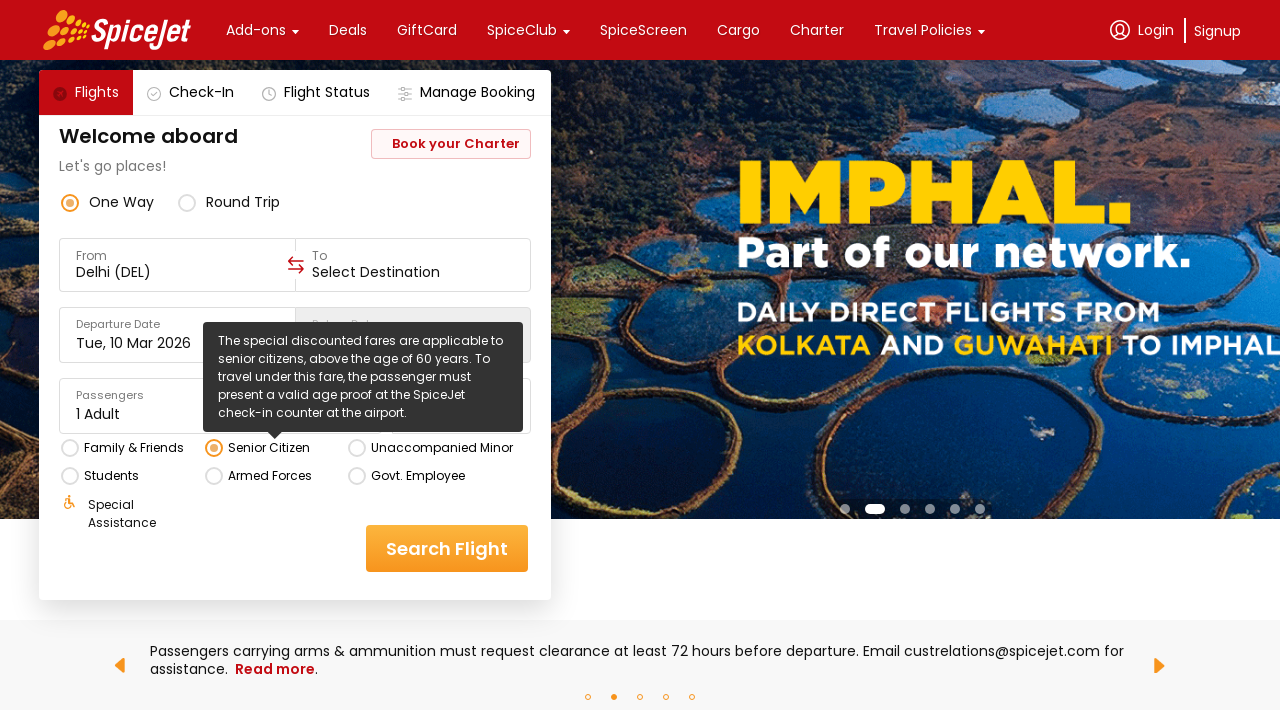

Verified Senior Citizen option is visible and enabled
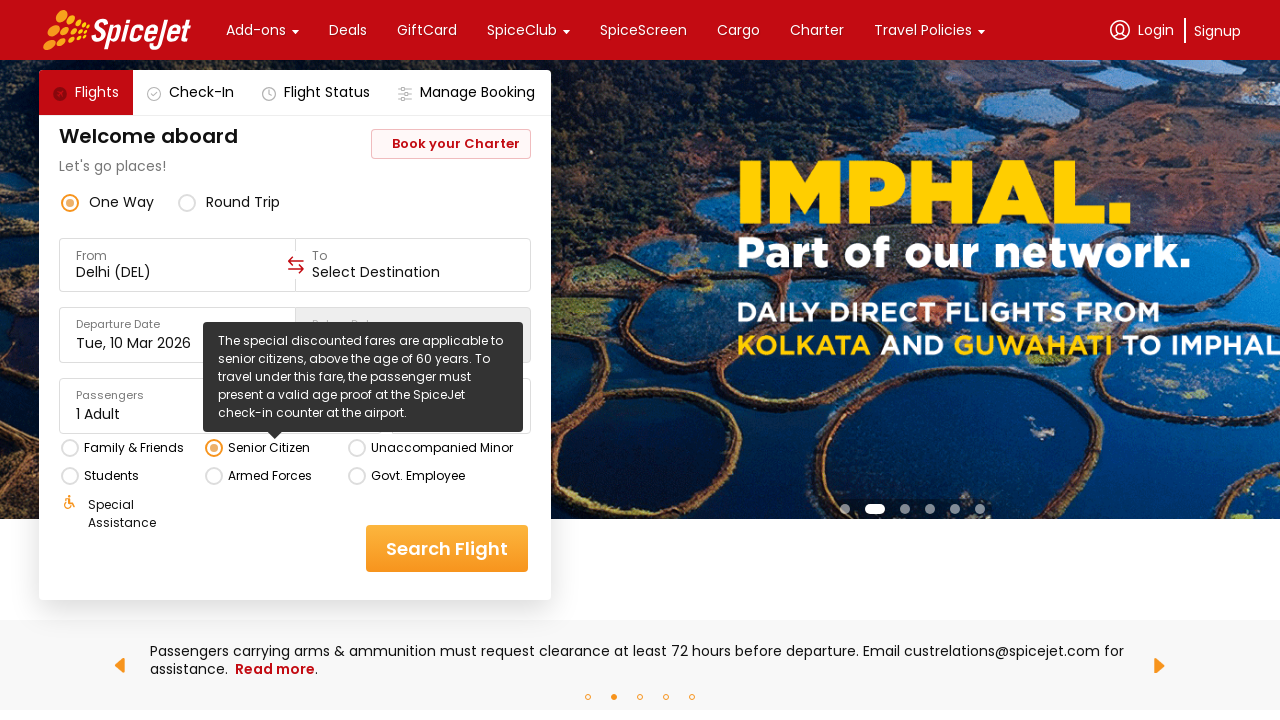

Verified Students option is visible and enabled
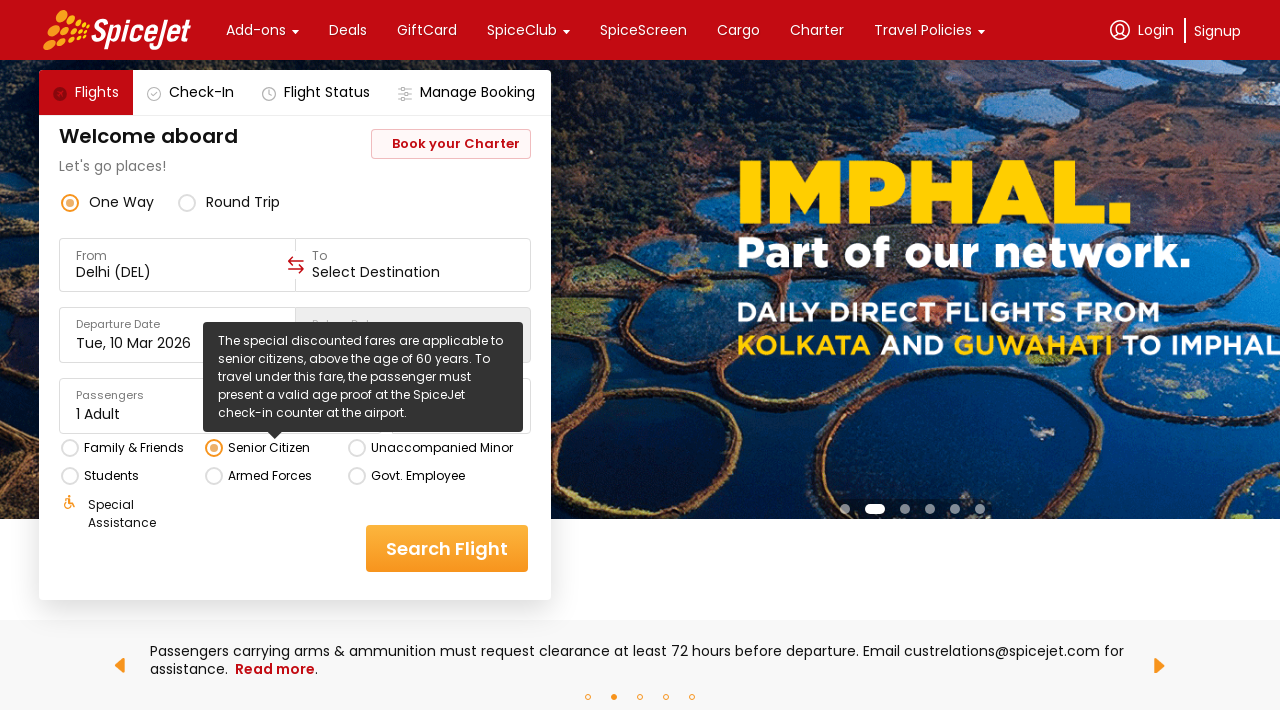

Verified Senior Citizen parent element is visible and selected
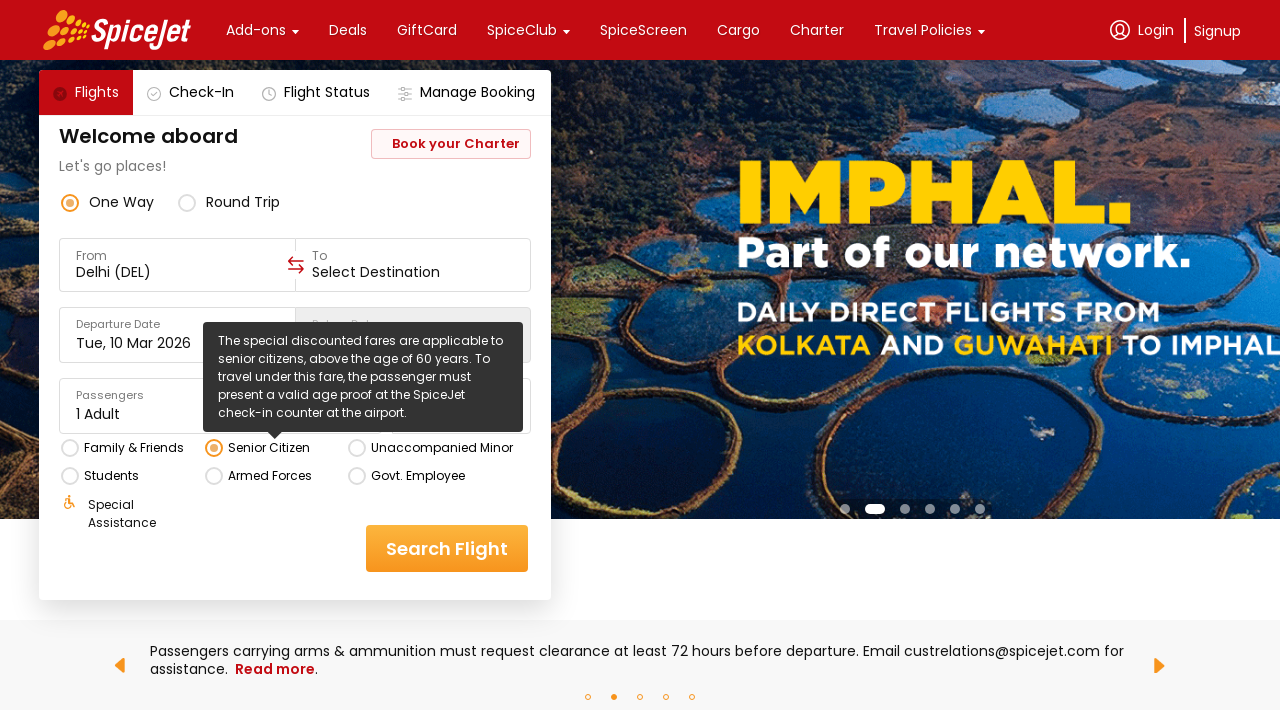

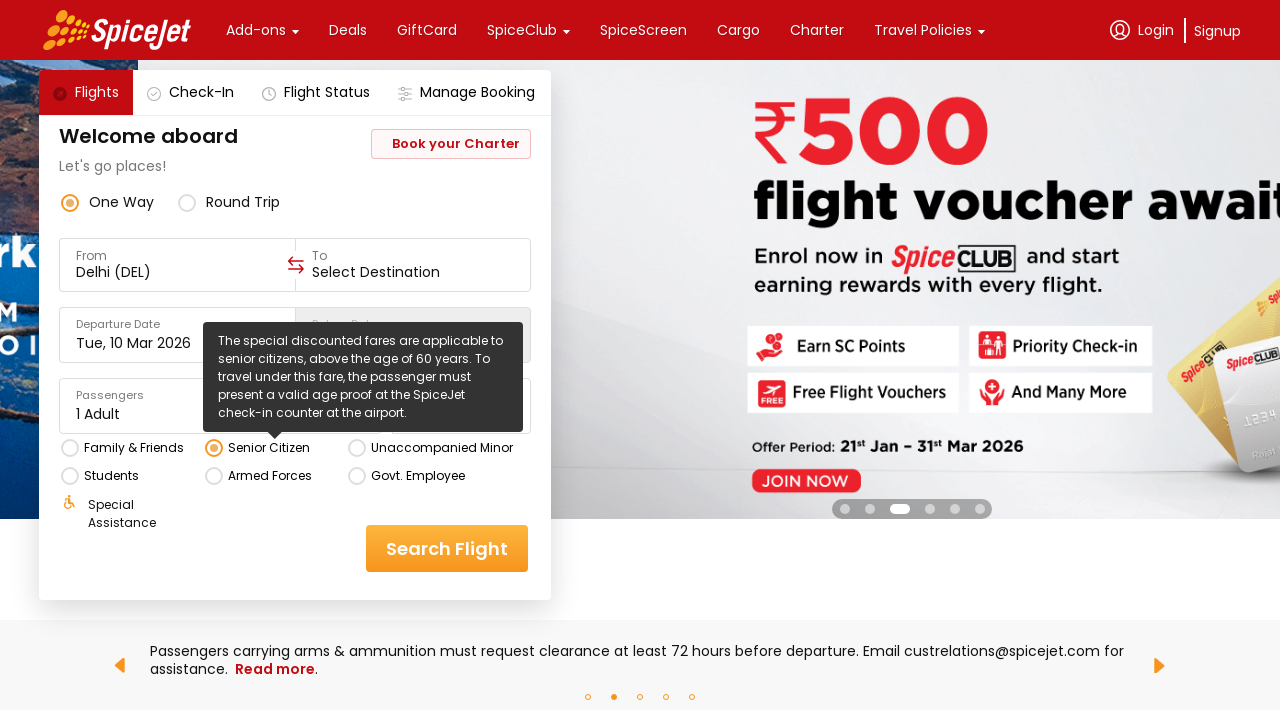